Performs a drag and drop action to a specific offset position

Starting URL: https://crossbrowsertesting.github.io/drag-and-drop

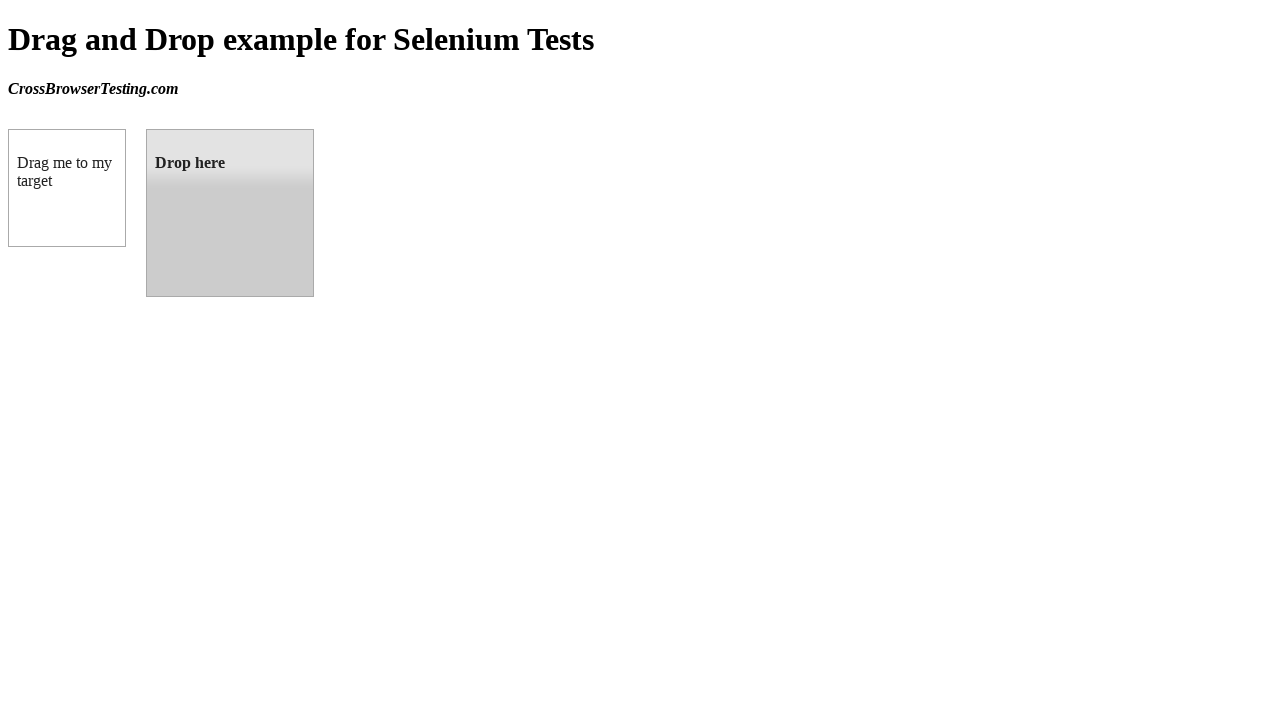

Waited for draggable element to load
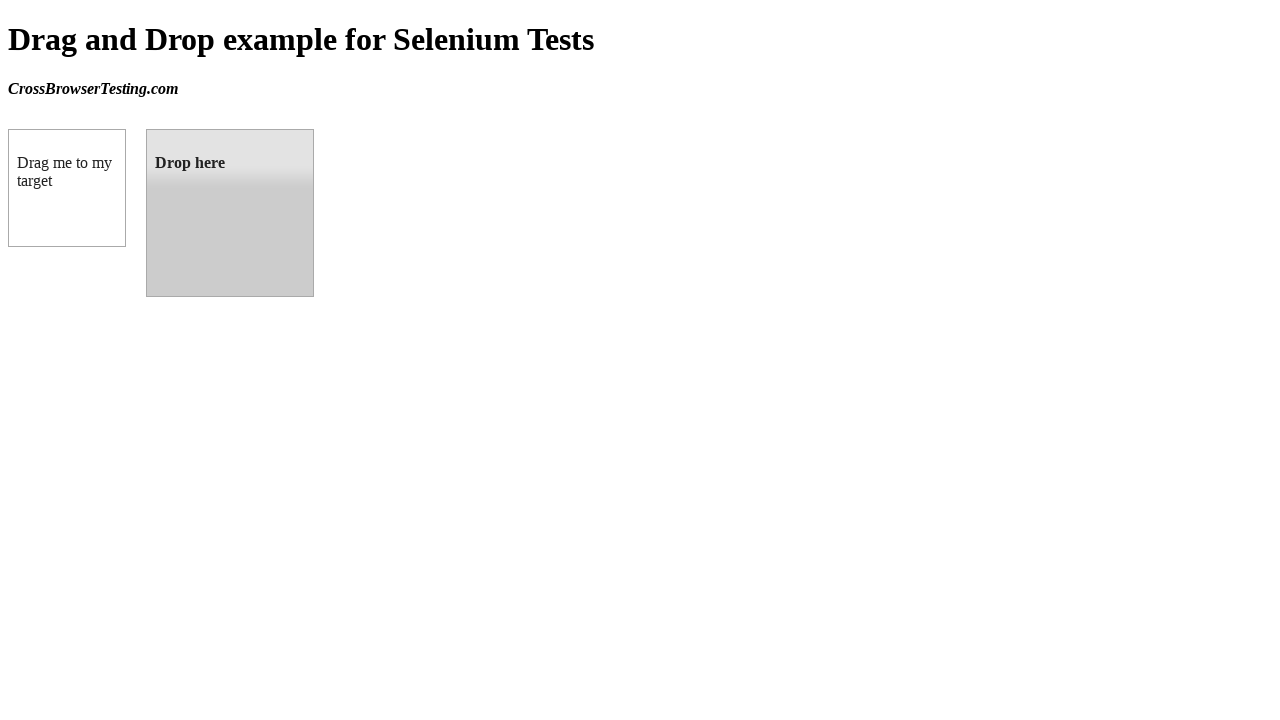

Retrieved bounding box of droppable target element
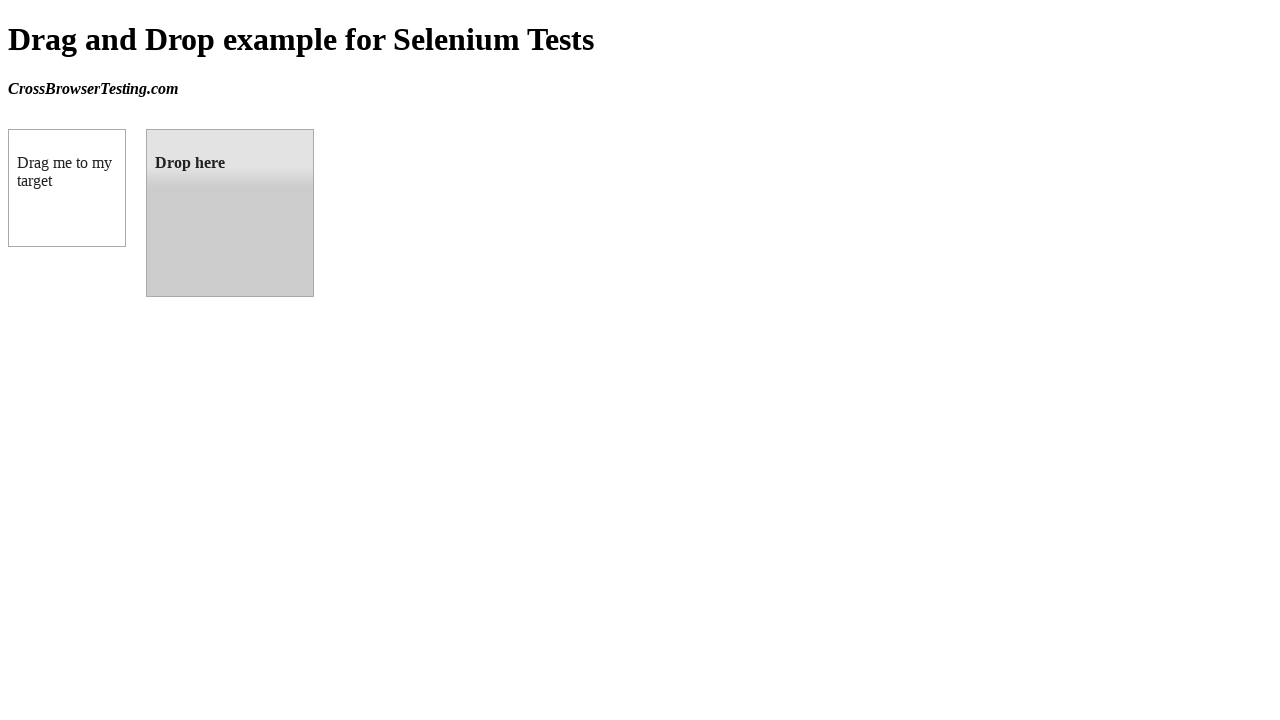

Performed drag and drop action from draggable to droppable element at (230, 213)
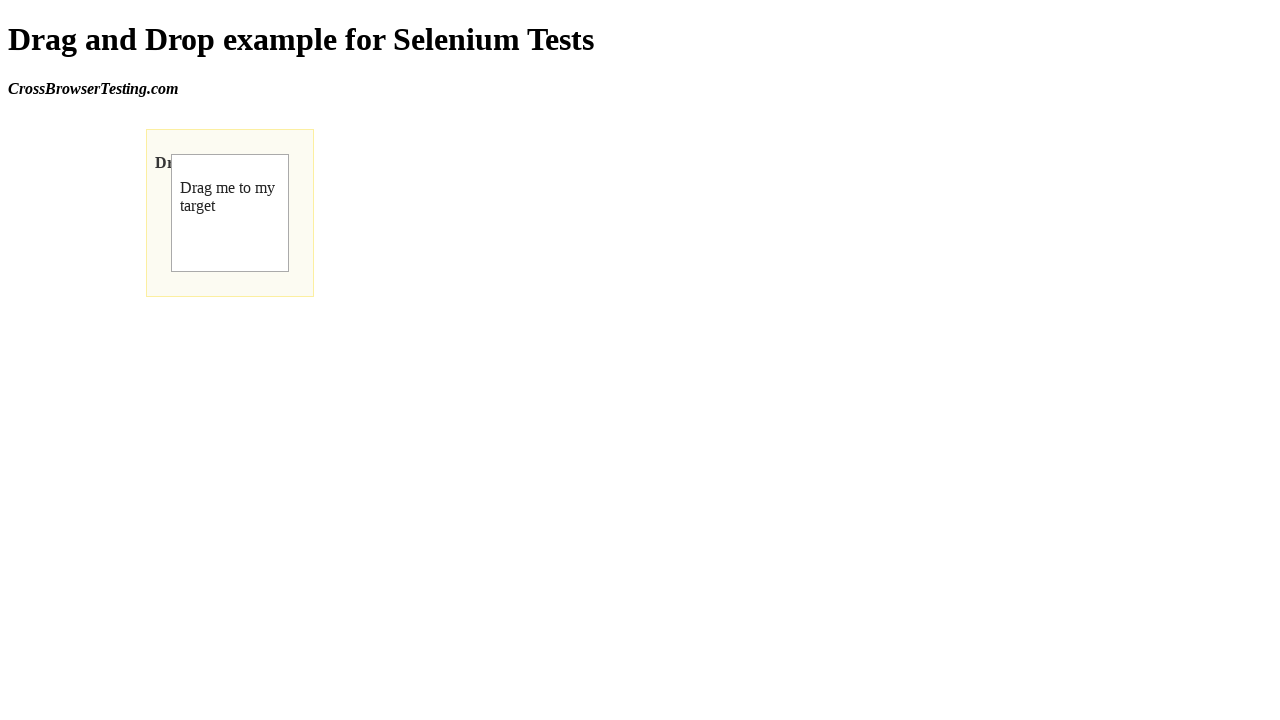

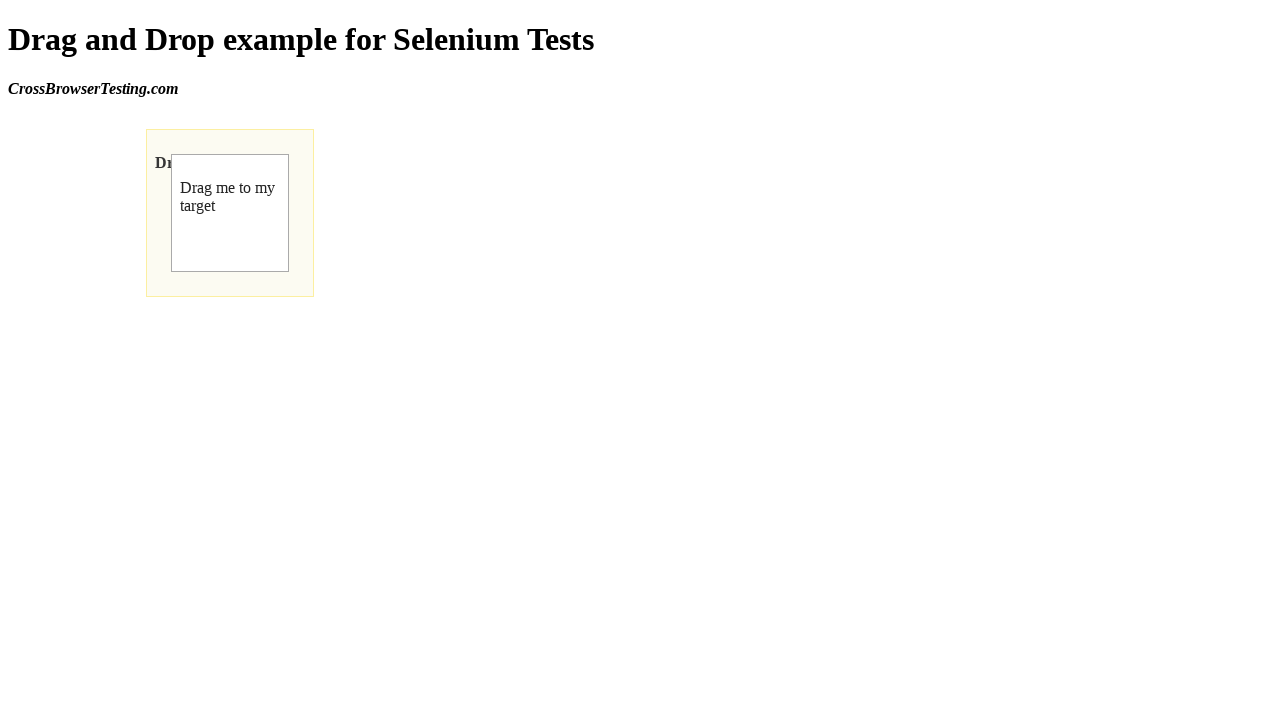